Tests iframe handling by switching to an iframe, clicking a button to display date/time, switching back to the main page, and clicking the home icon link

Starting URL: https://www.w3schools.com/js/tryit.asp?filename=tryjs_myfirst

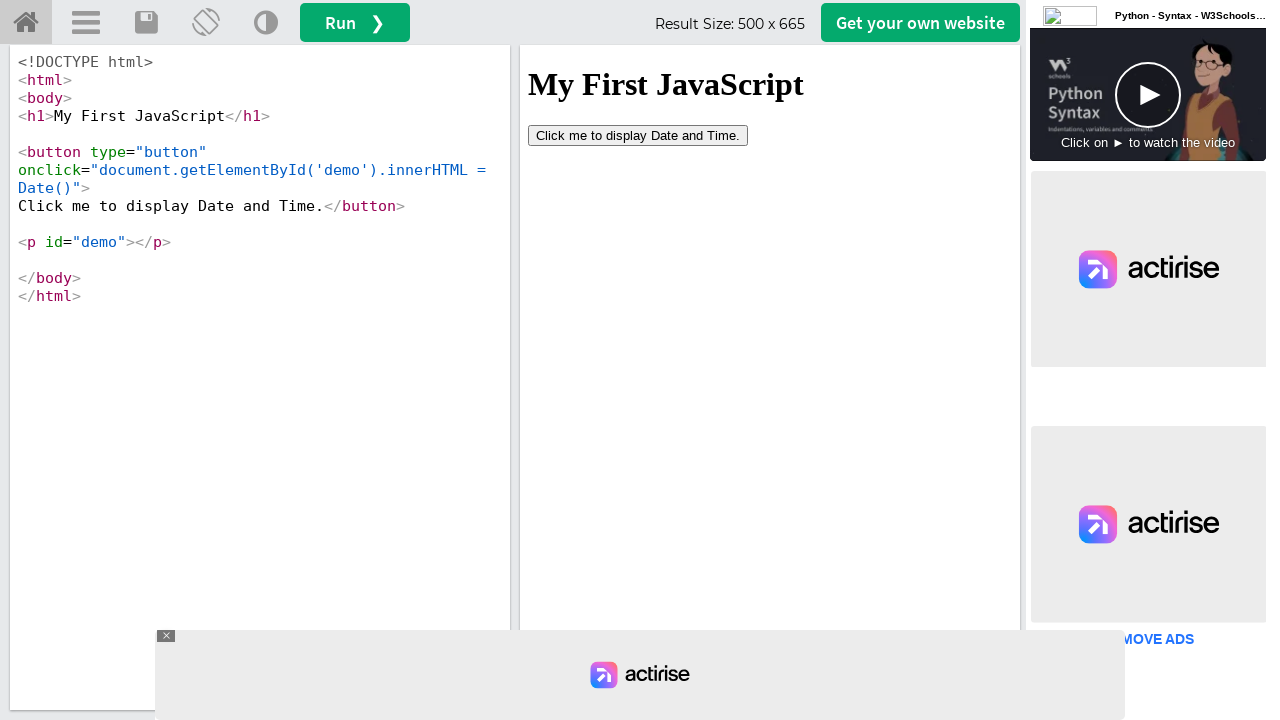

Located iframe with id 'iframeResult'
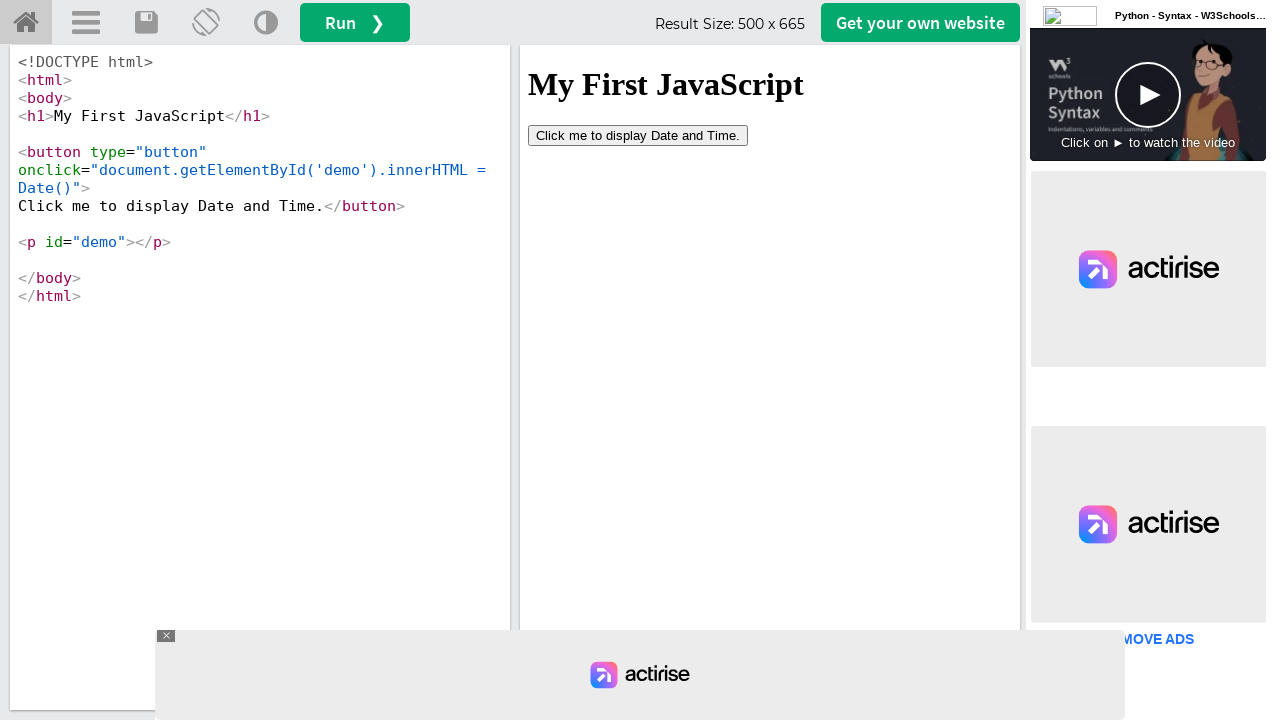

Clicked button inside iframe to display date and time at (638, 135) on iframe#iframeResult >> internal:control=enter-frame >> button[type='button']
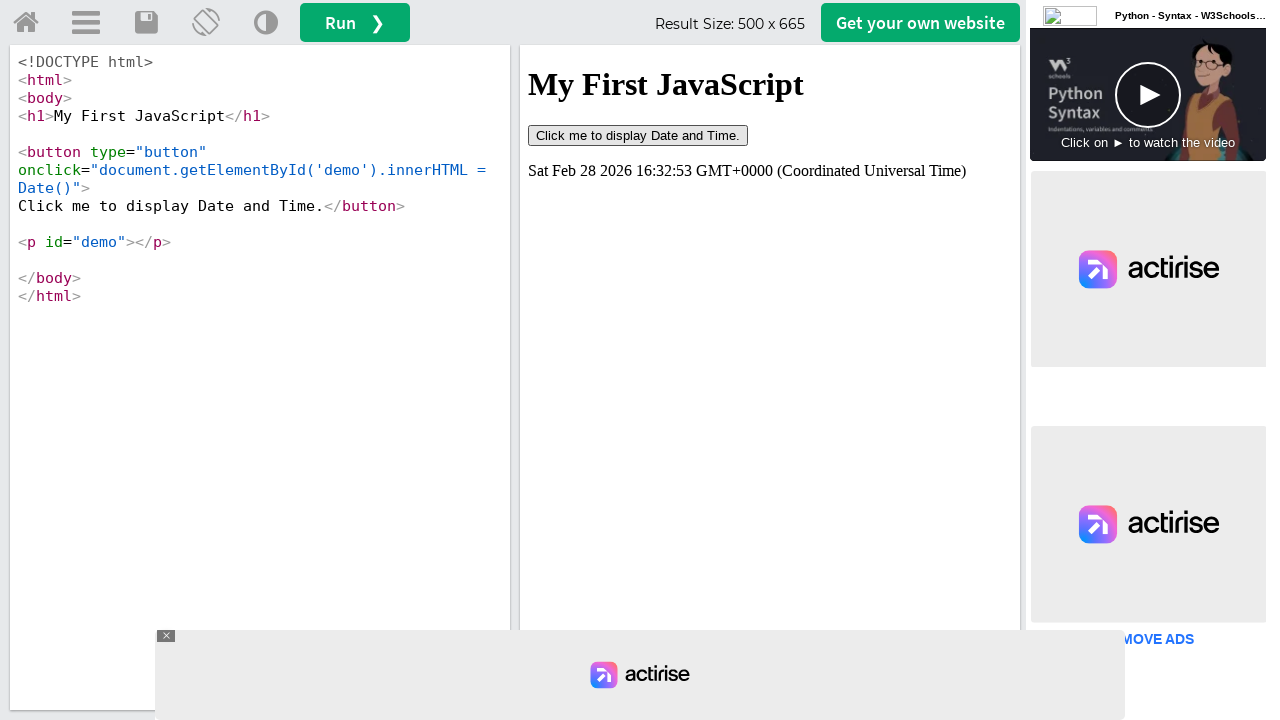

Waited 1000ms for button action to complete
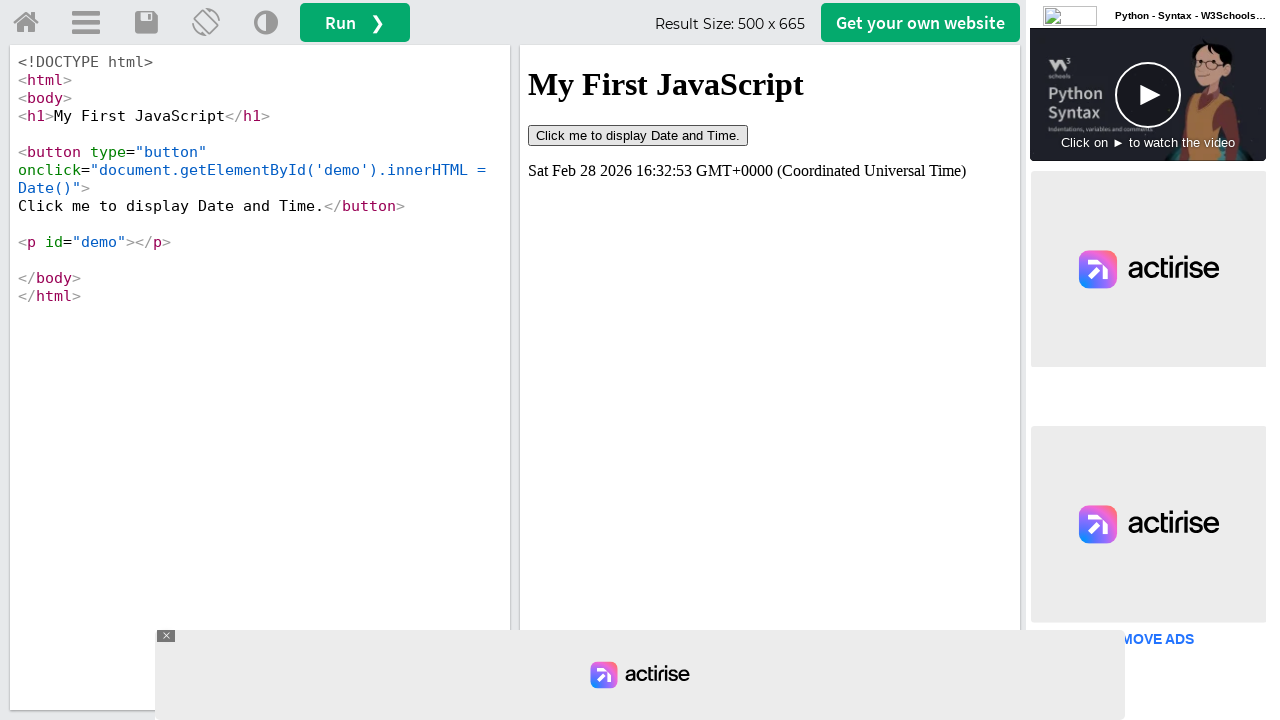

Clicked home icon link on main page to exit iframe at (26, 23) on a#tryhome
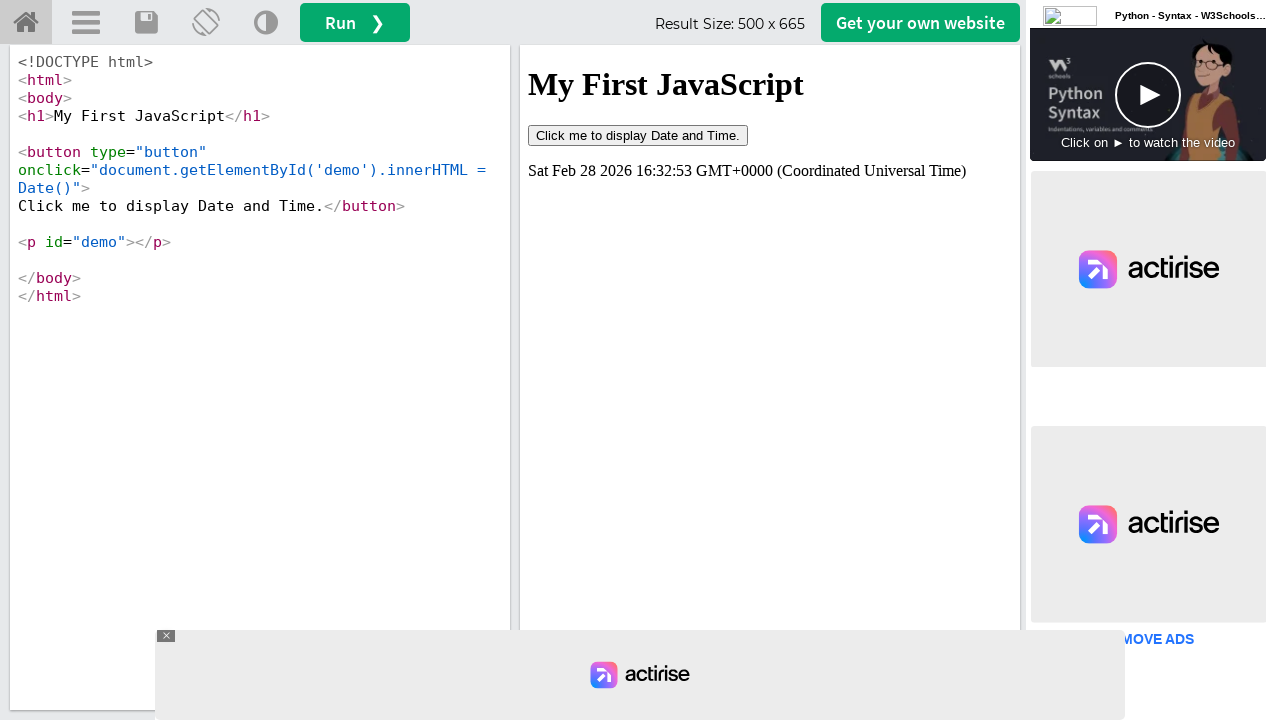

Page load completed after navigating to home
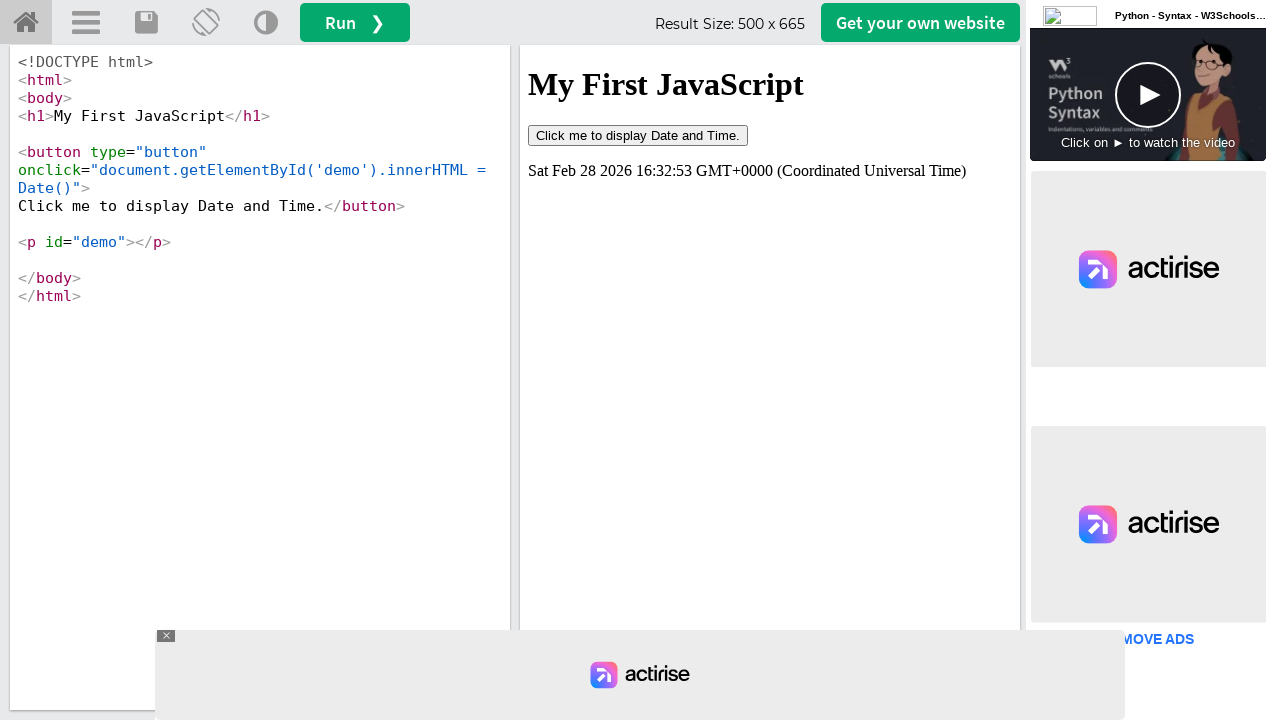

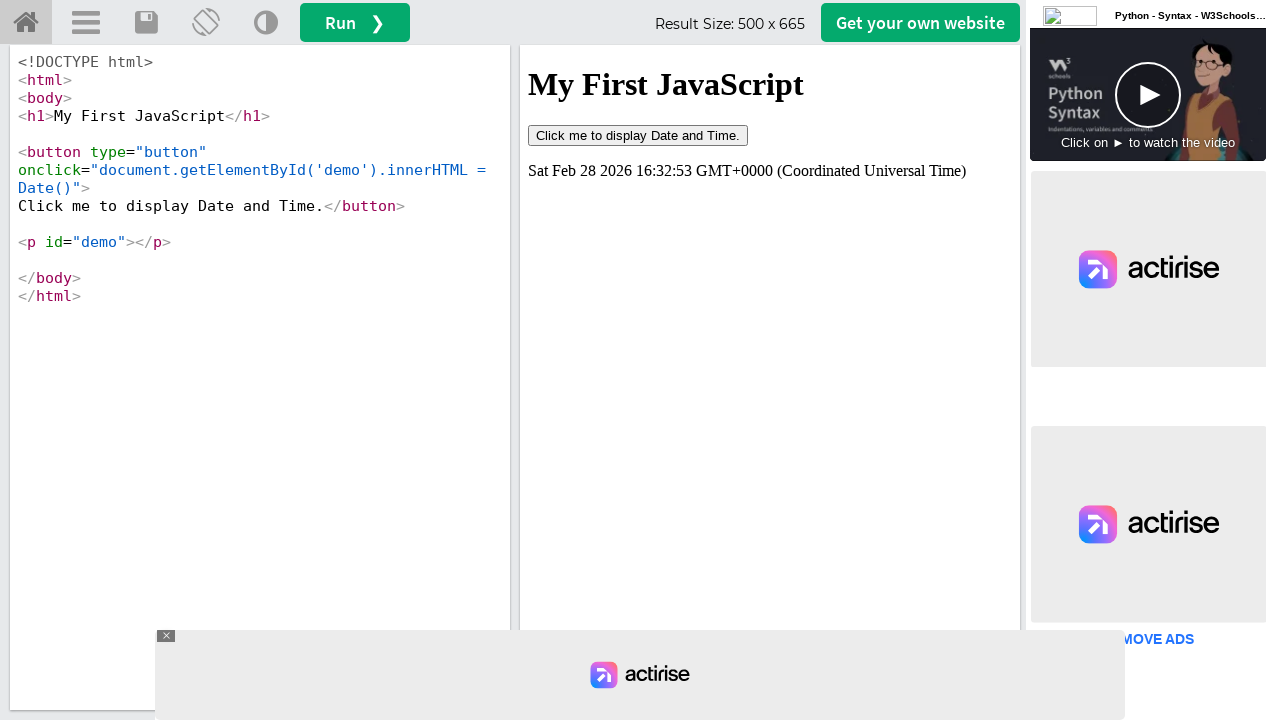